Tests adding multiple todo items and marking the first one as completed by clicking its checkbox

Starting URL: https://demo.playwright.dev/todomvc/#/

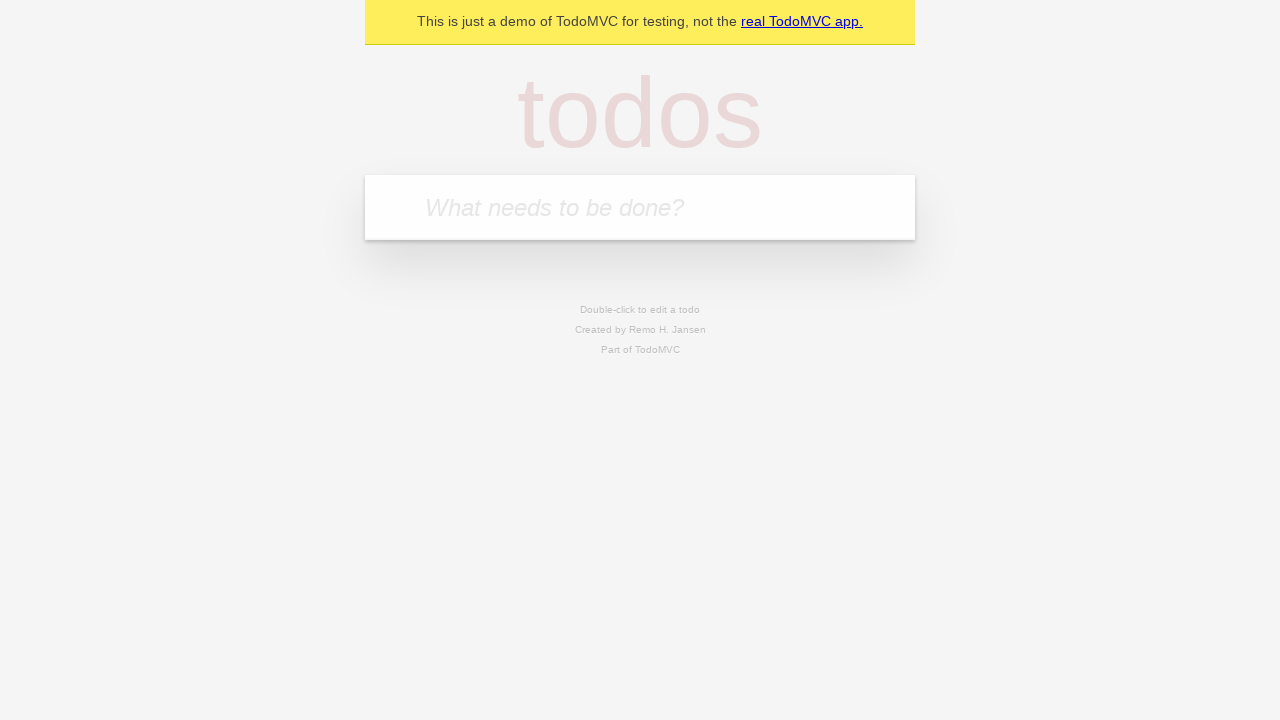

Located the todo input field
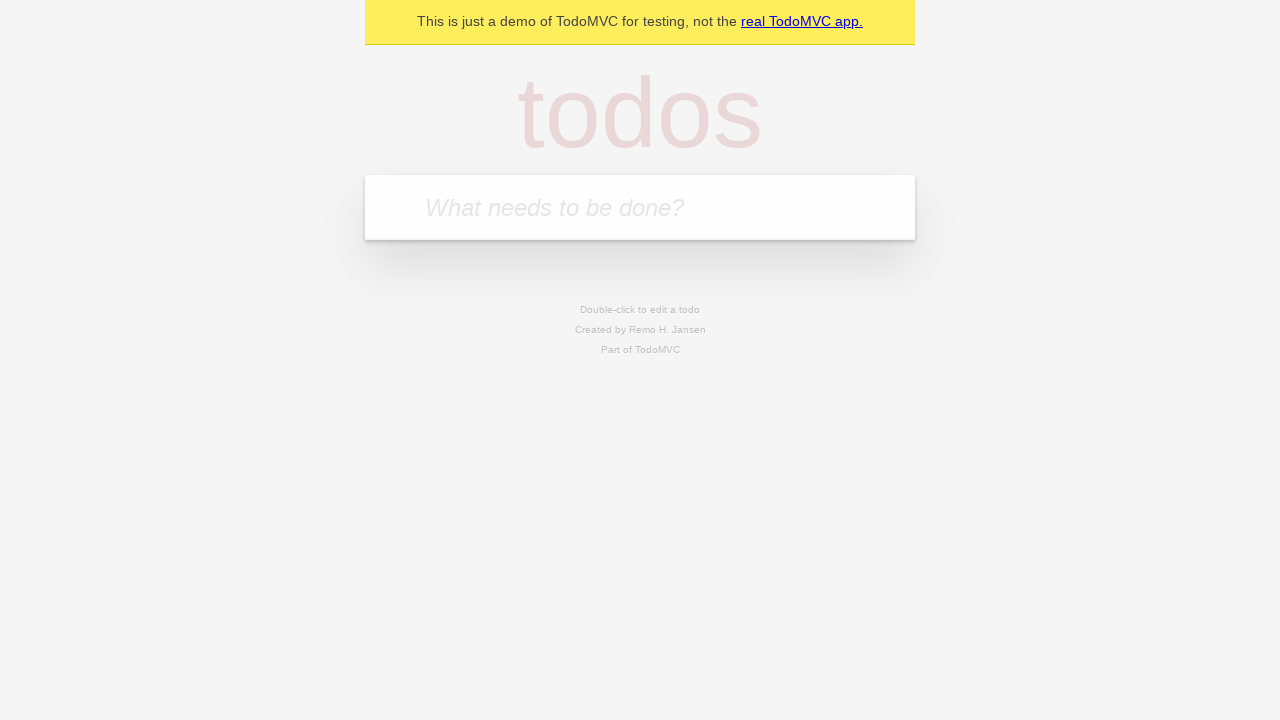

Filled input field with first todo item 'Закончить курс по playwright' on internal:attr=[placeholder="What needs to be done?"i]
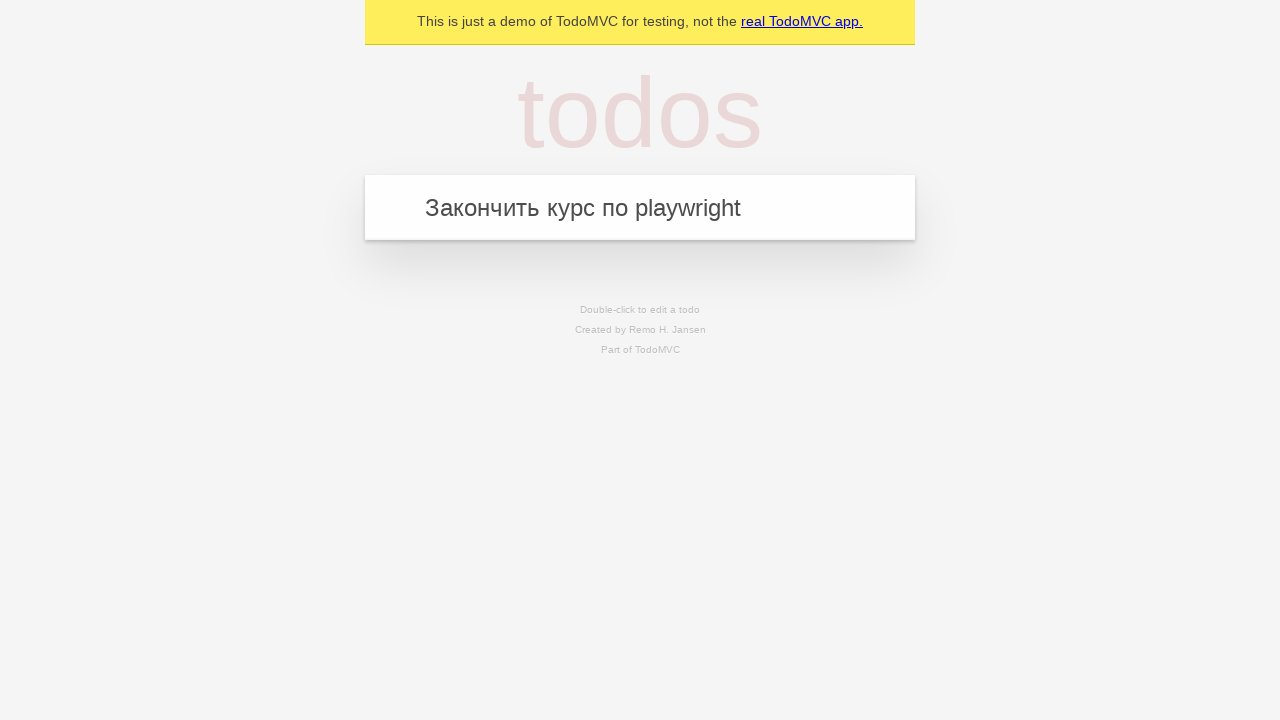

Pressed Enter to add first todo item on internal:attr=[placeholder="What needs to be done?"i]
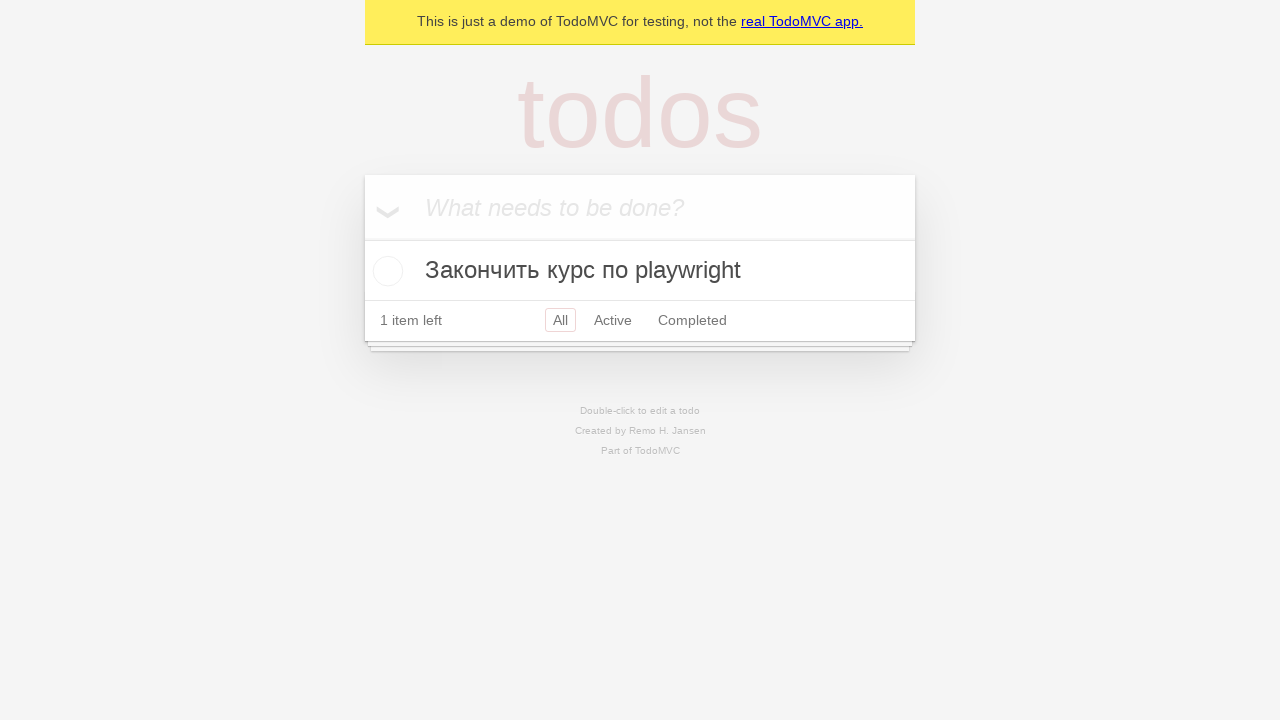

Filled input field with second todo item 'Добавить в резюме, что умею автоматизировать' on internal:attr=[placeholder="What needs to be done?"i]
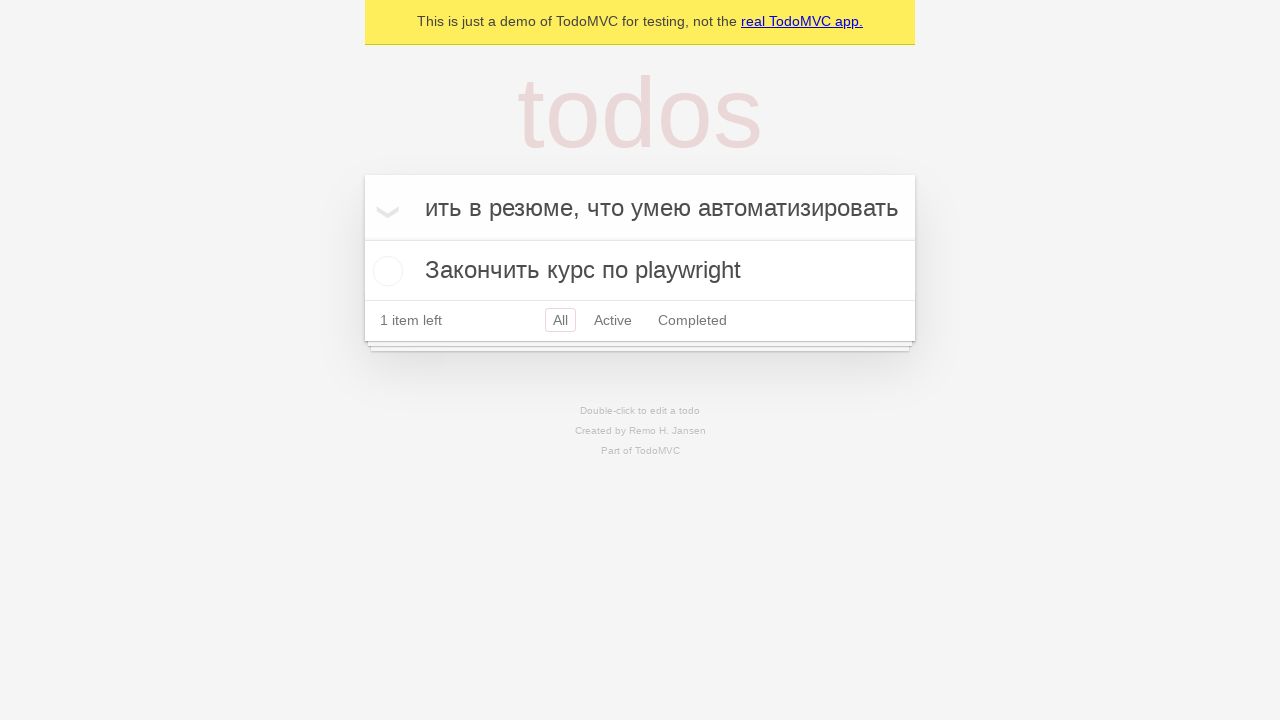

Pressed Enter to add second todo item on internal:attr=[placeholder="What needs to be done?"i]
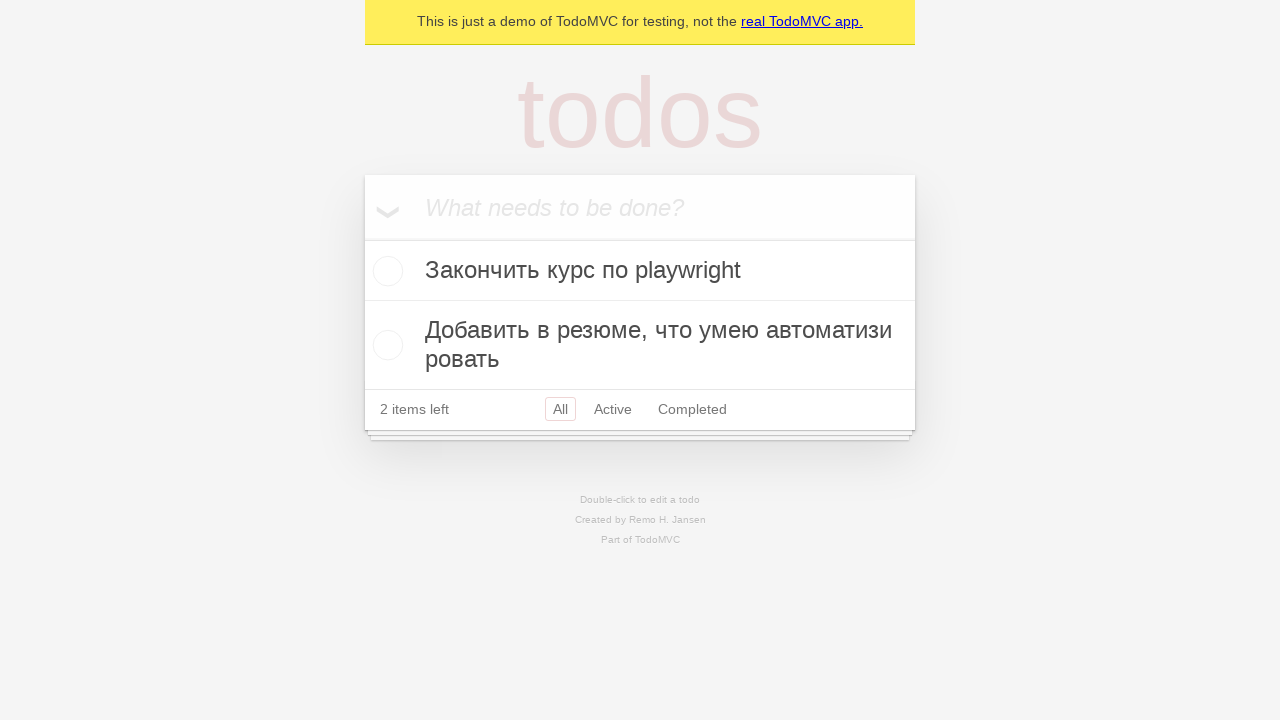

Located the first todo item
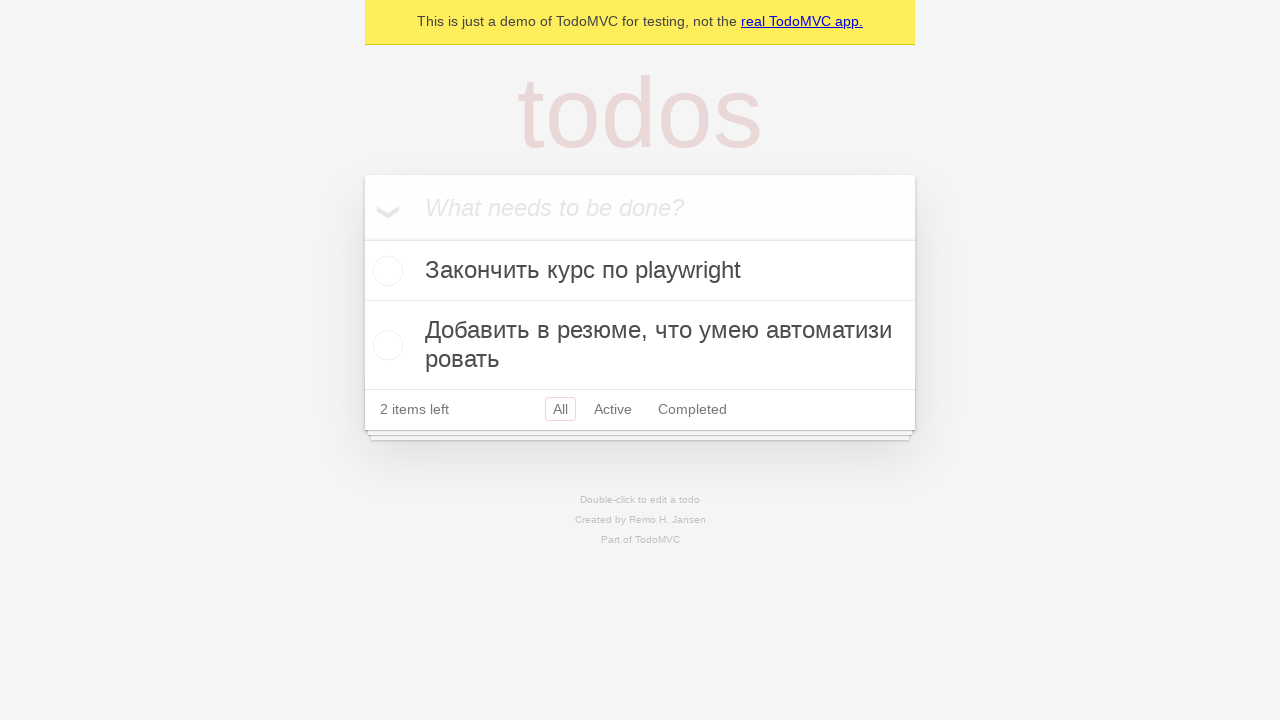

Clicked checkbox on first todo item to mark it as completed at (385, 271) on internal:testid=[data-testid="todo-item"s] >> internal:role=checkbox >> nth=0
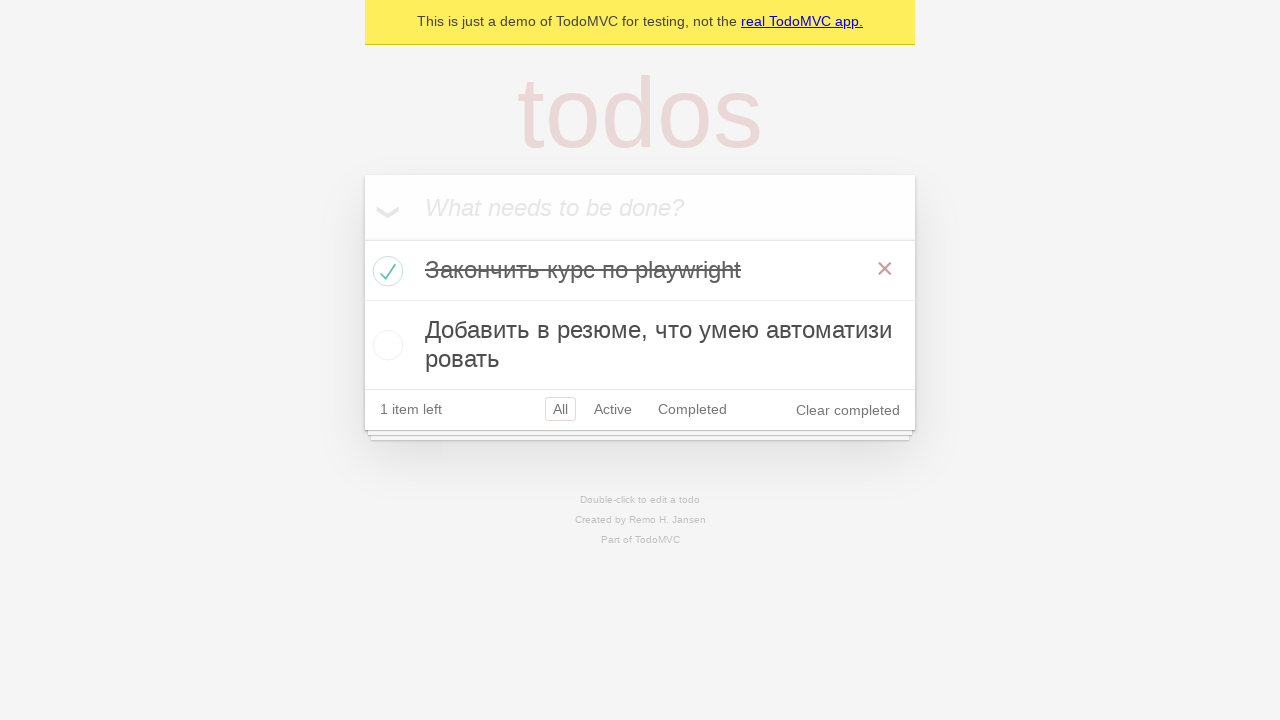

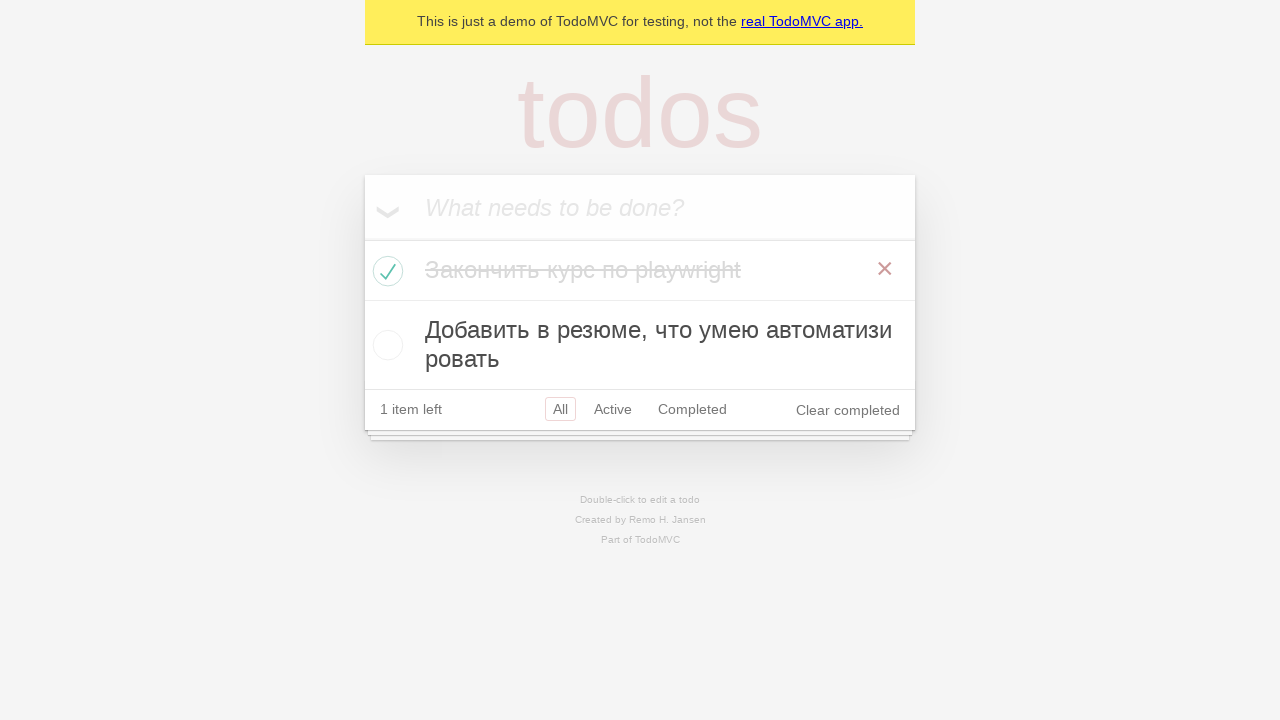